Tests the selectable grid functionality on DemoQA by switching to grid view and clicking on specific grid items (One, Five, Nine) twice to toggle their selection state

Starting URL: https://demoqa.com/selectable

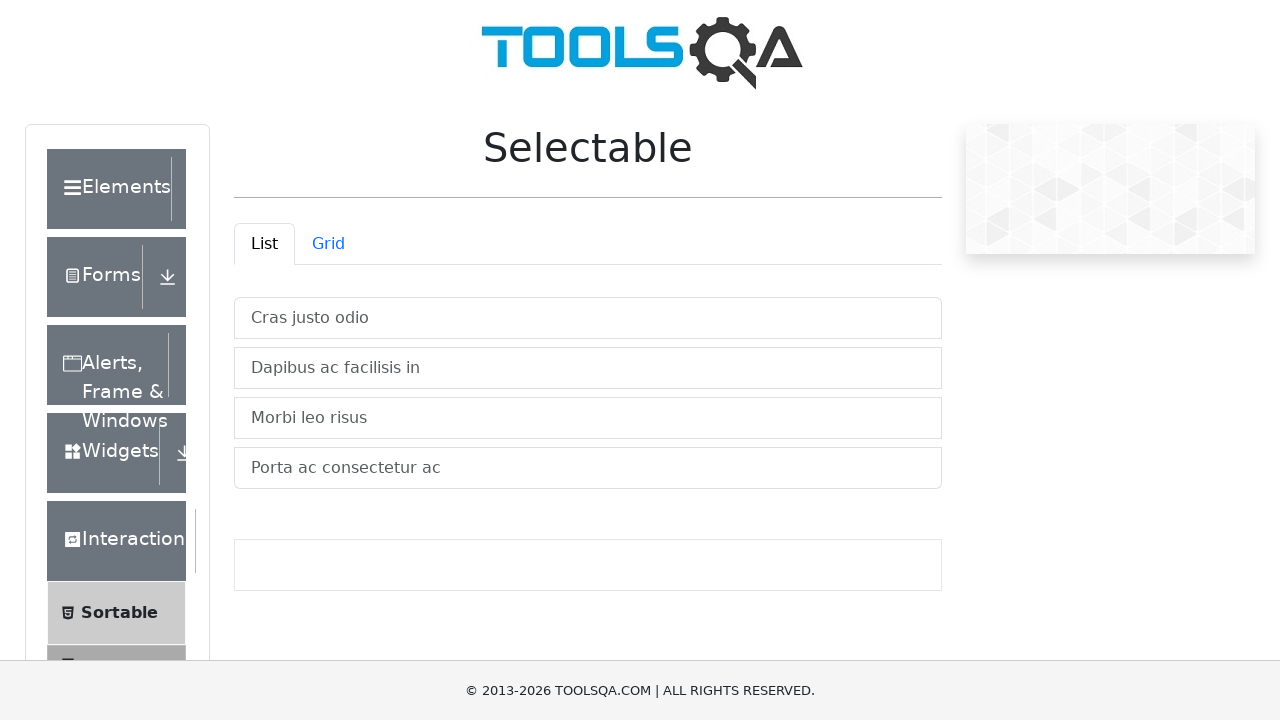

Clicked Grid tab to switch to grid view at (328, 244) on #demo-tab-grid
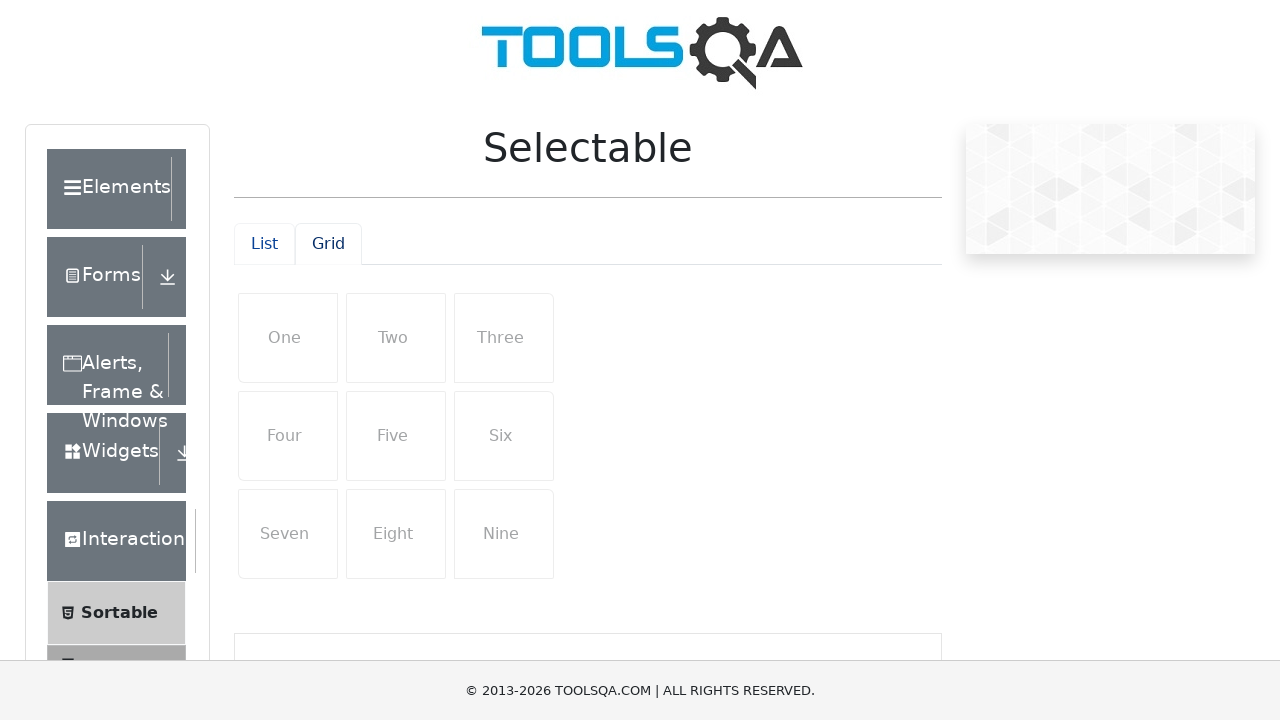

Scrolled to bottom of page to ensure grid elements are visible
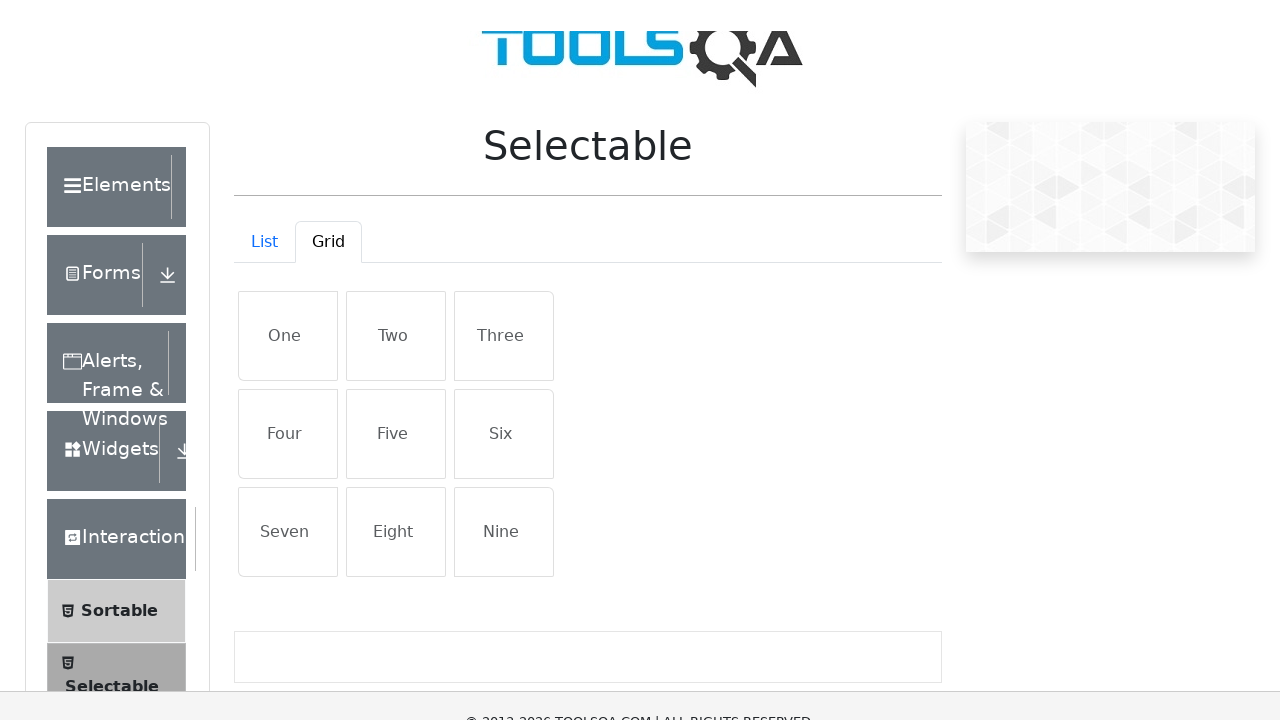

Clicked 'One' grid item to toggle selection at (288, 45) on xpath=//div[@id='row1']/li[text()='One']
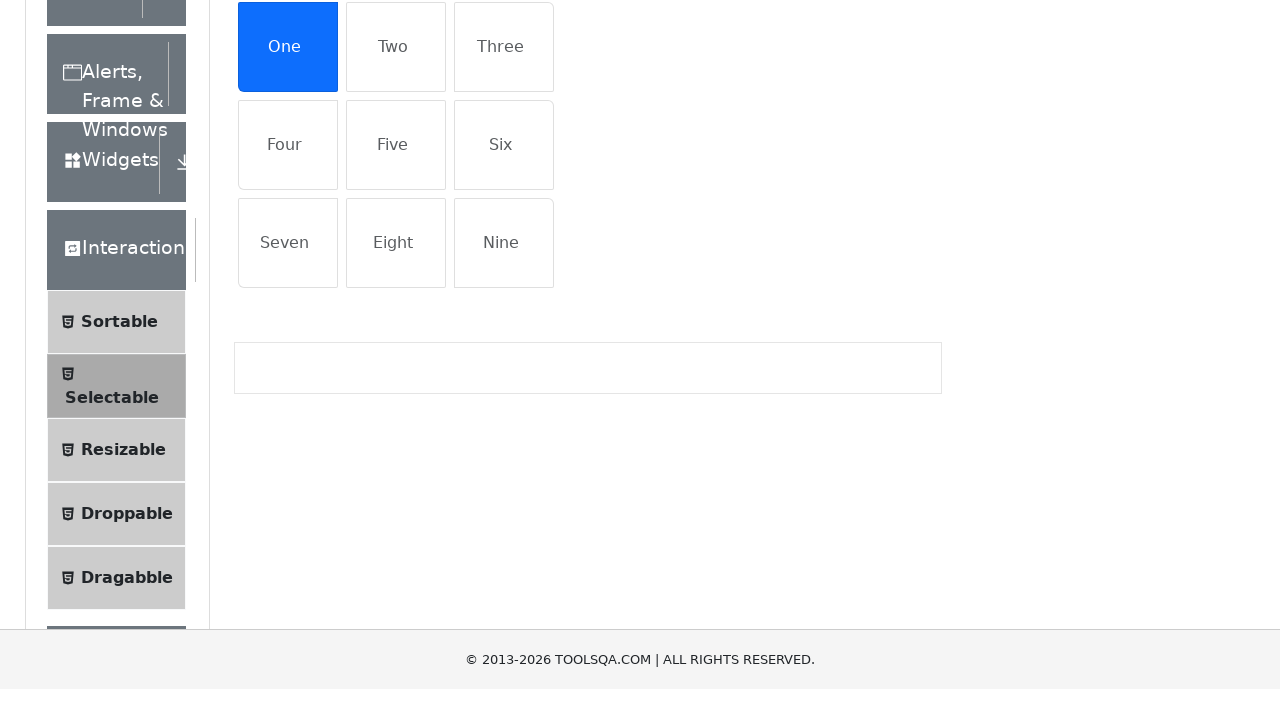

Clicked 'Five' grid item to toggle selection at (396, 436) on xpath=//div[@id='row2']/li[text()='Five']
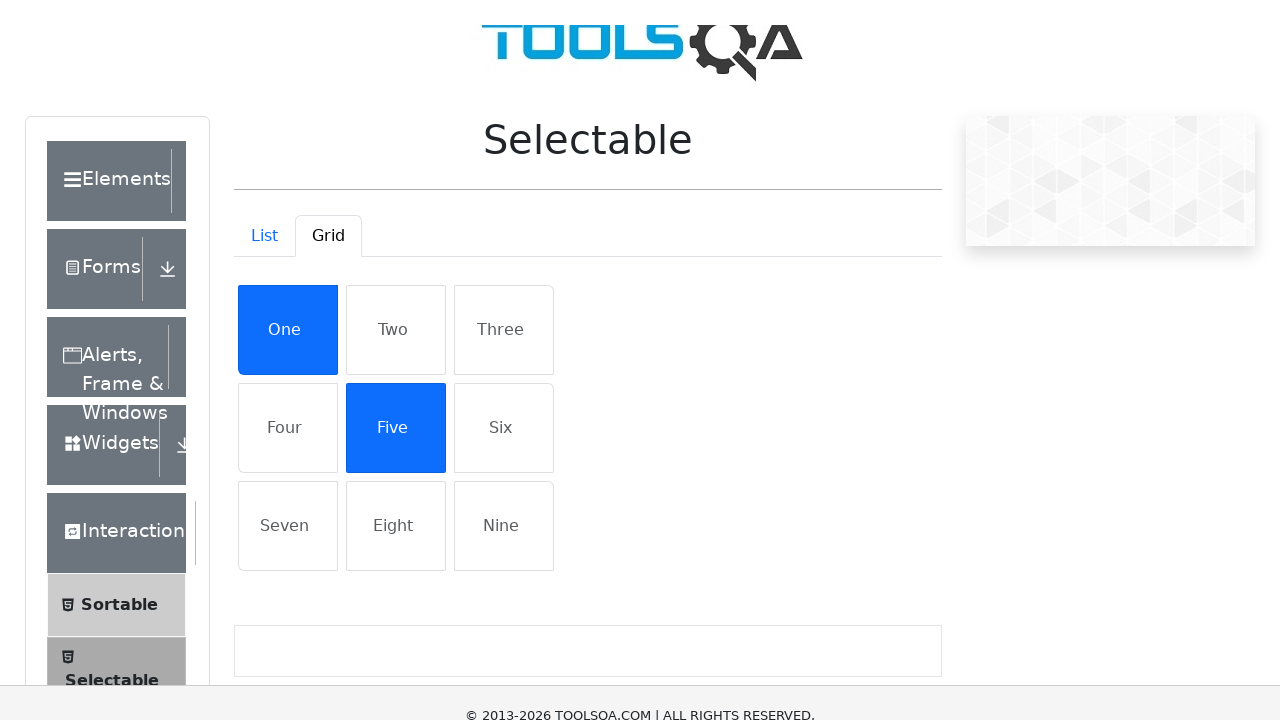

Clicked 'Nine' grid item to toggle selection at (504, 458) on xpath=//div[@id='row3']/li[text()='Nine']
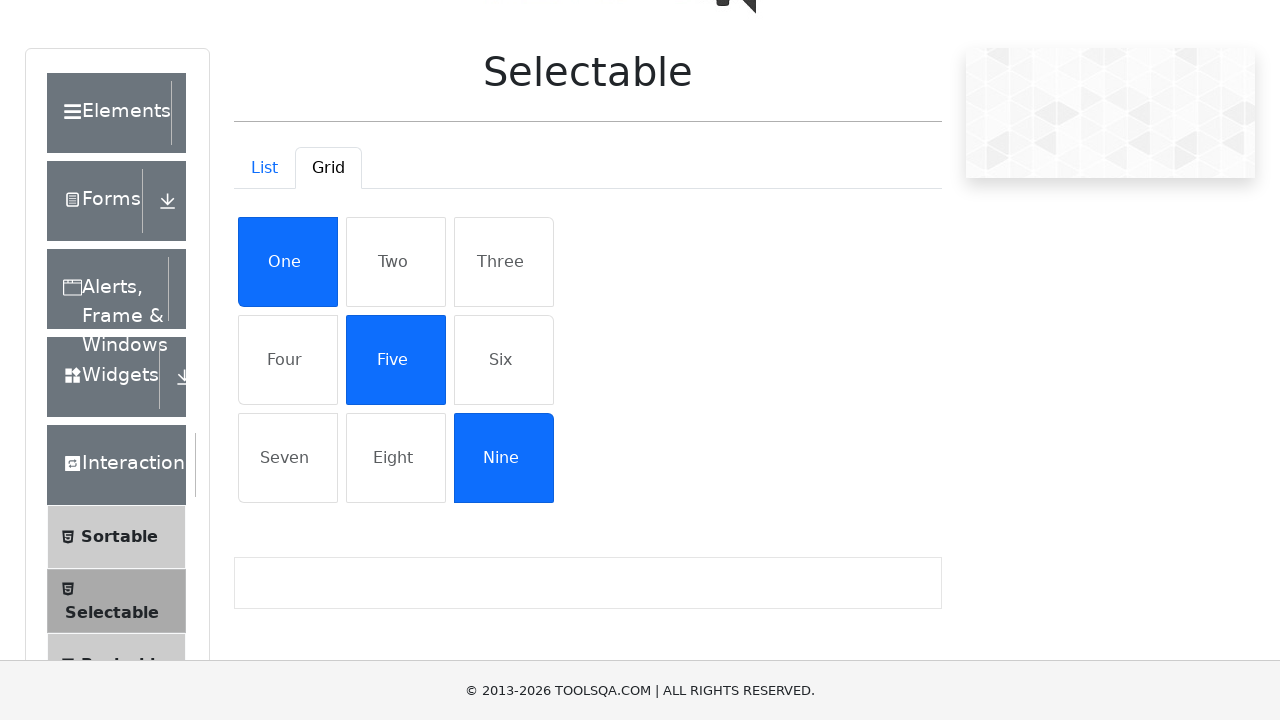

Clicked 'One' grid item to toggle selection at (288, 262) on xpath=//div[@id='row1']/li[text()='One']
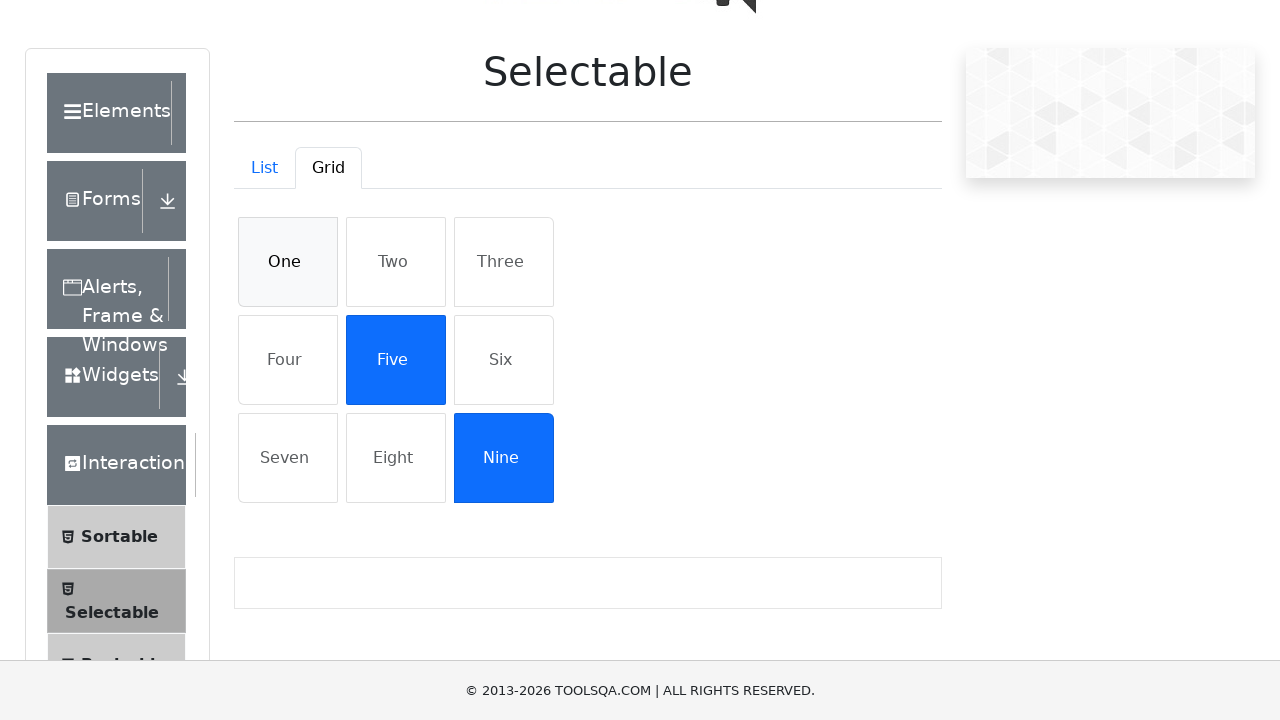

Clicked 'Five' grid item to toggle selection at (396, 360) on xpath=//div[@id='row2']/li[text()='Five']
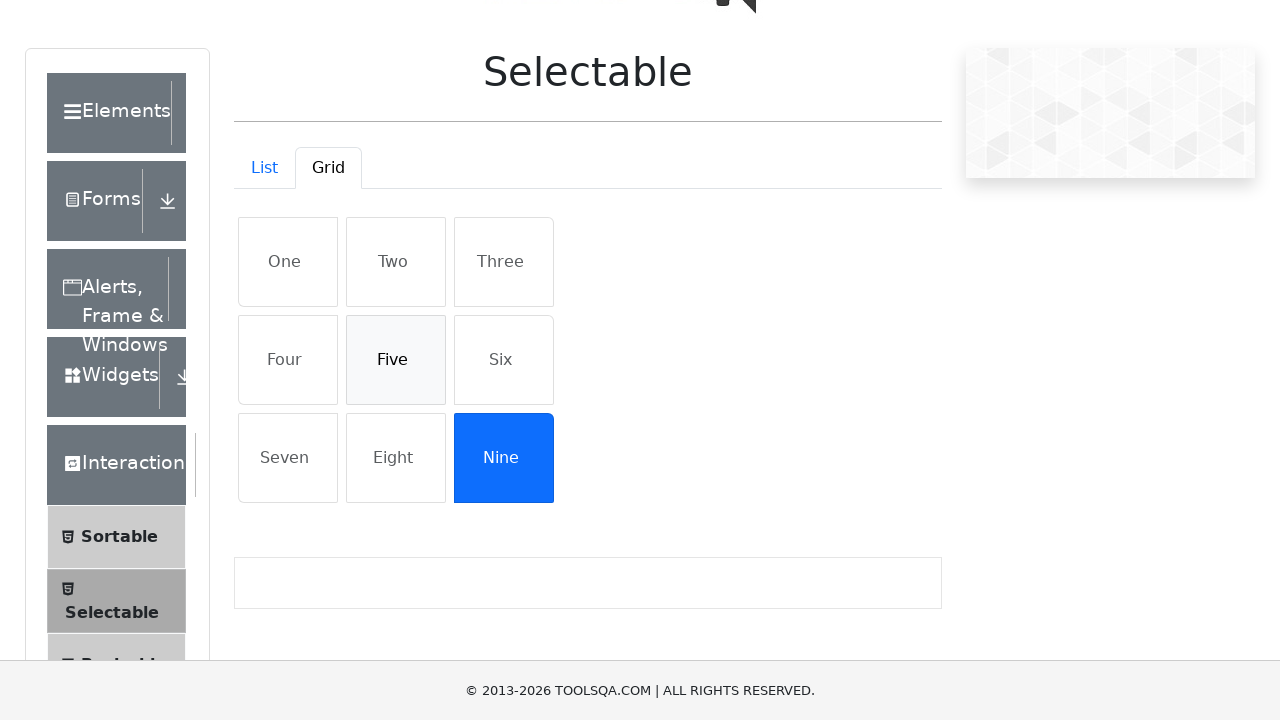

Clicked 'Nine' grid item to toggle selection at (504, 458) on xpath=//div[@id='row3']/li[text()='Nine']
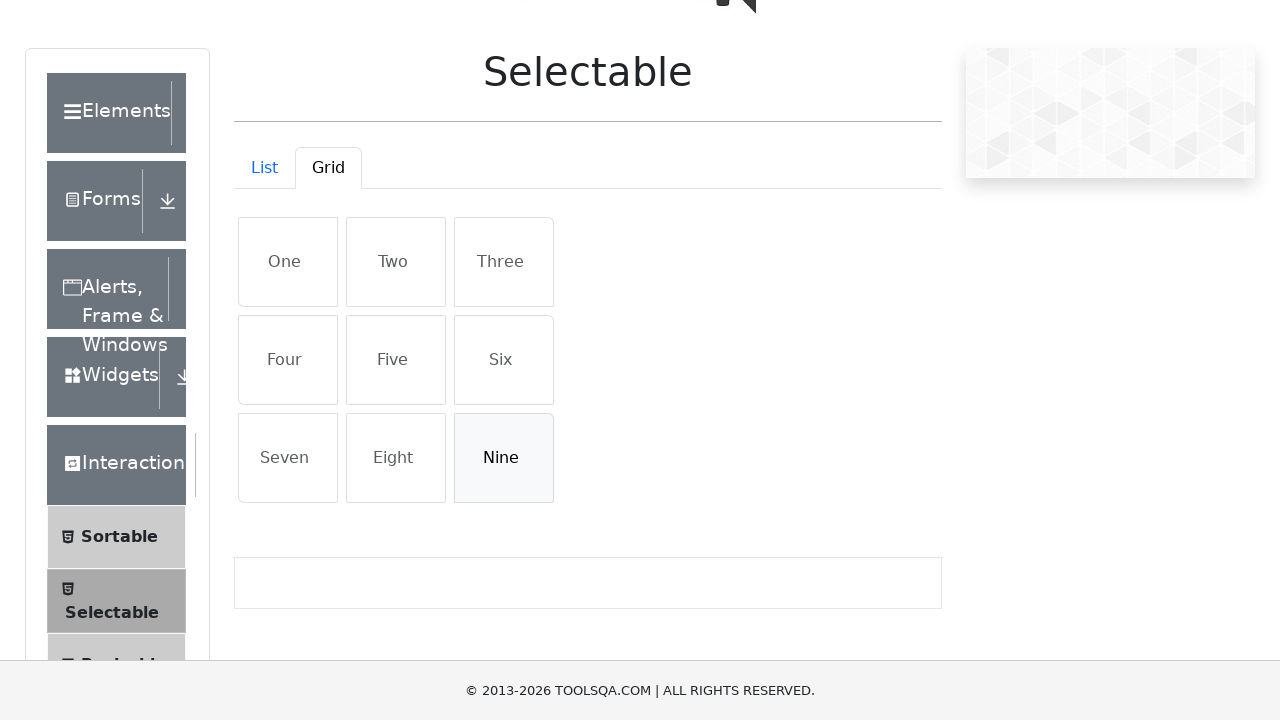

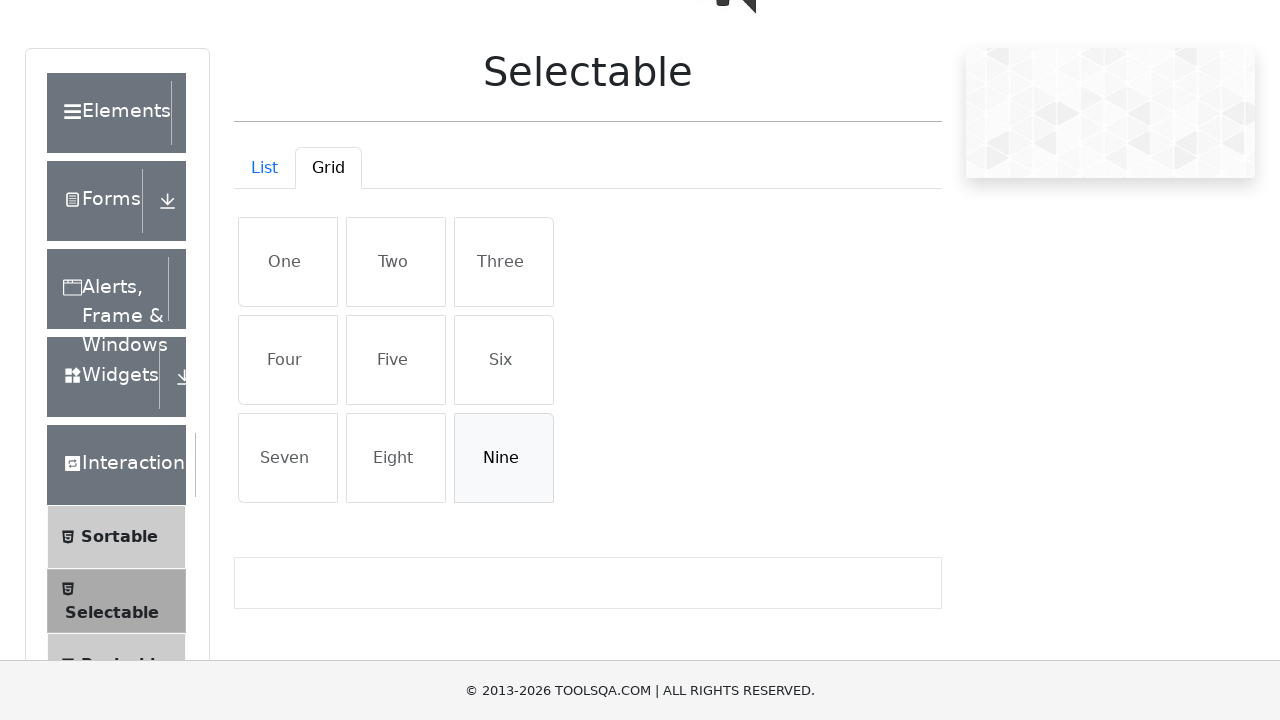